Navigates to the Parker company homepage and verifies the page loads successfully.

Starting URL: https://www.parker.com/us/en/home.html

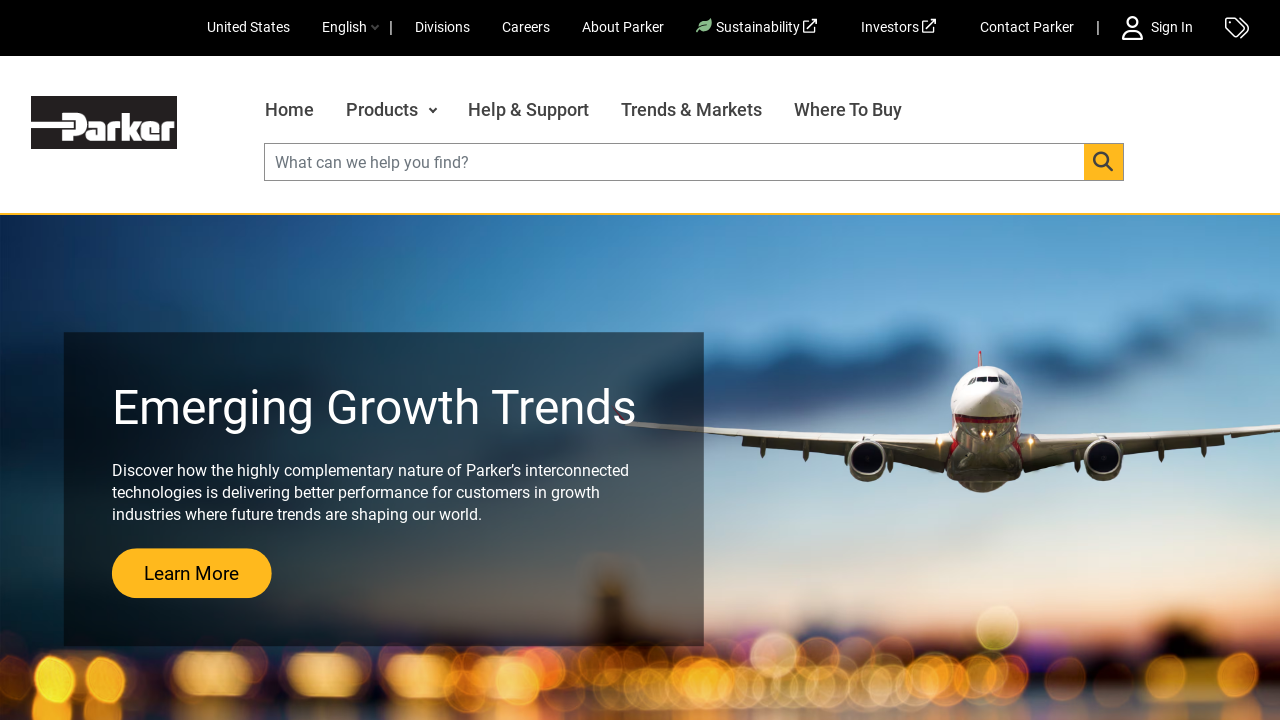

Waited for page DOM to load
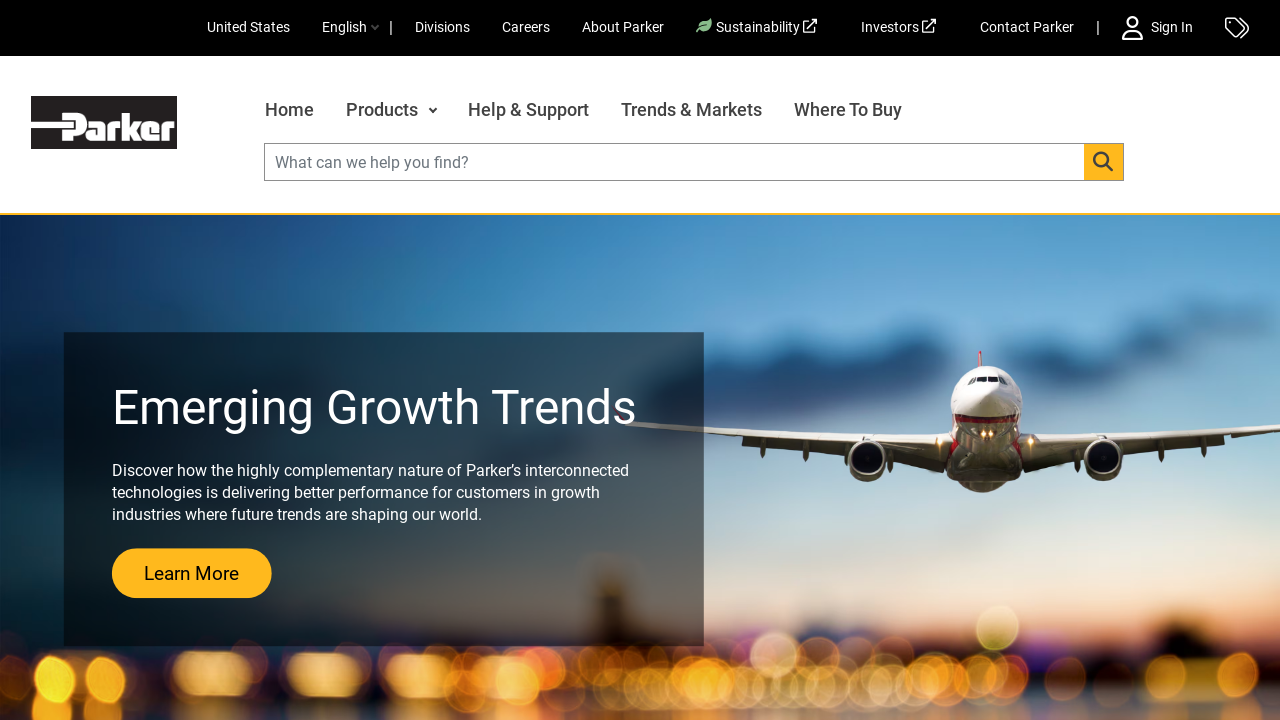

Verified body element is present on Parker homepage
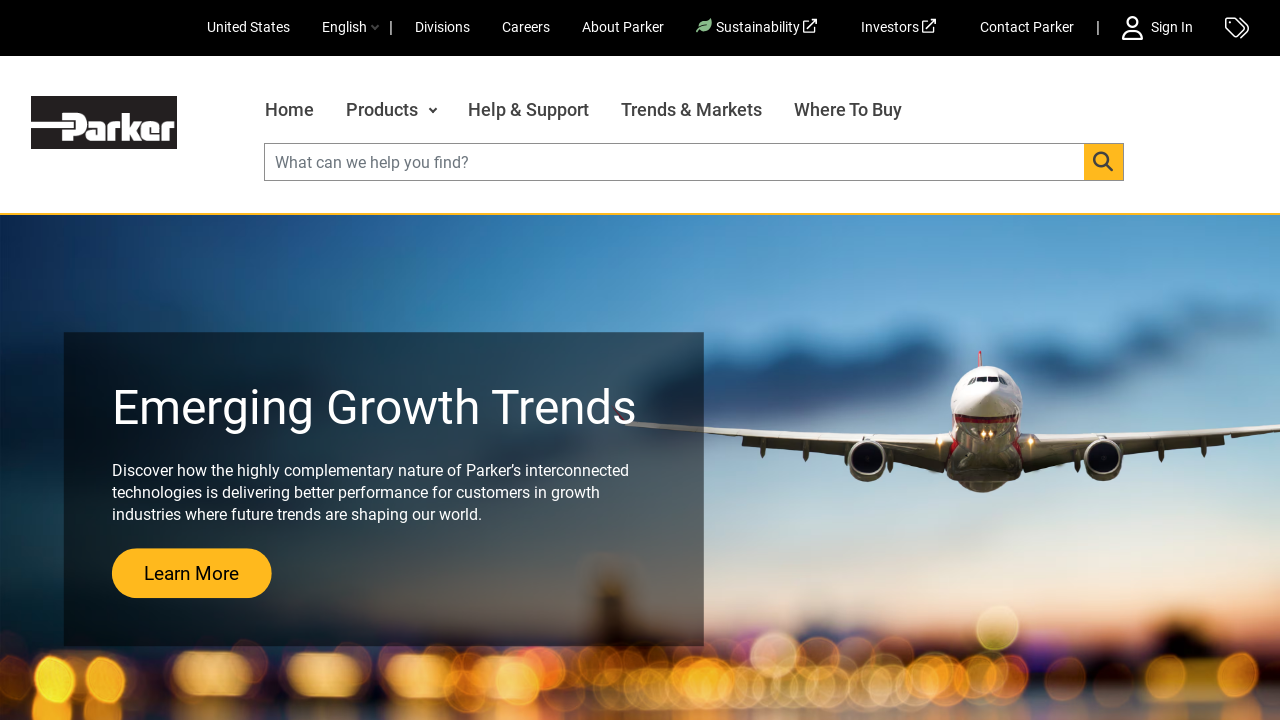

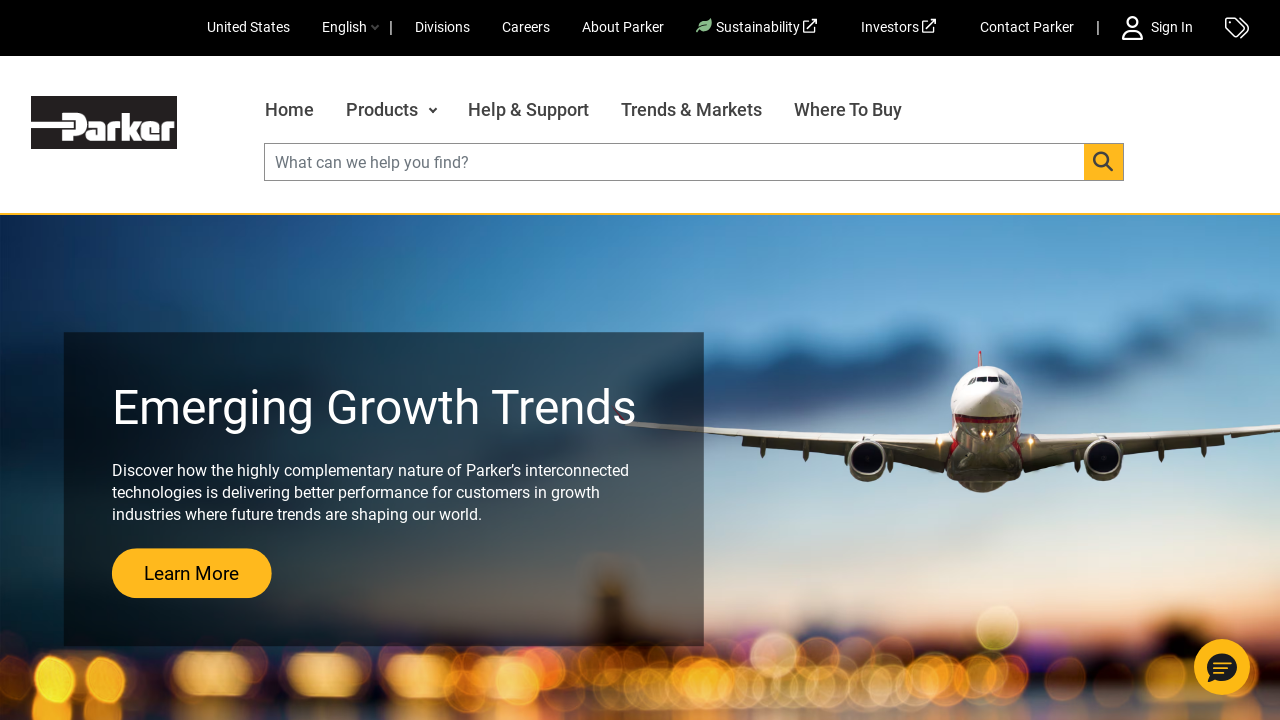